Tests drag and drop functionality within an iframe on jQuery UI's droppable demo page

Starting URL: https://jqueryui.com/droppable/

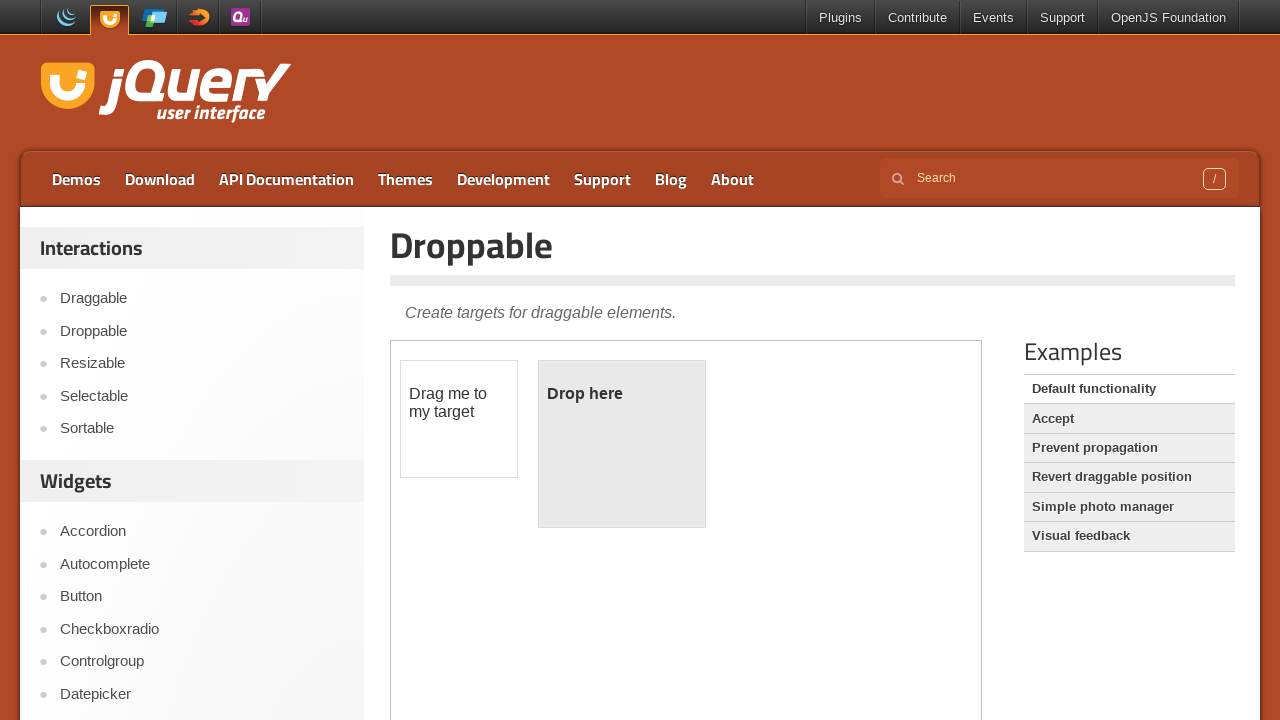

Navigated to jQuery UI droppable demo page
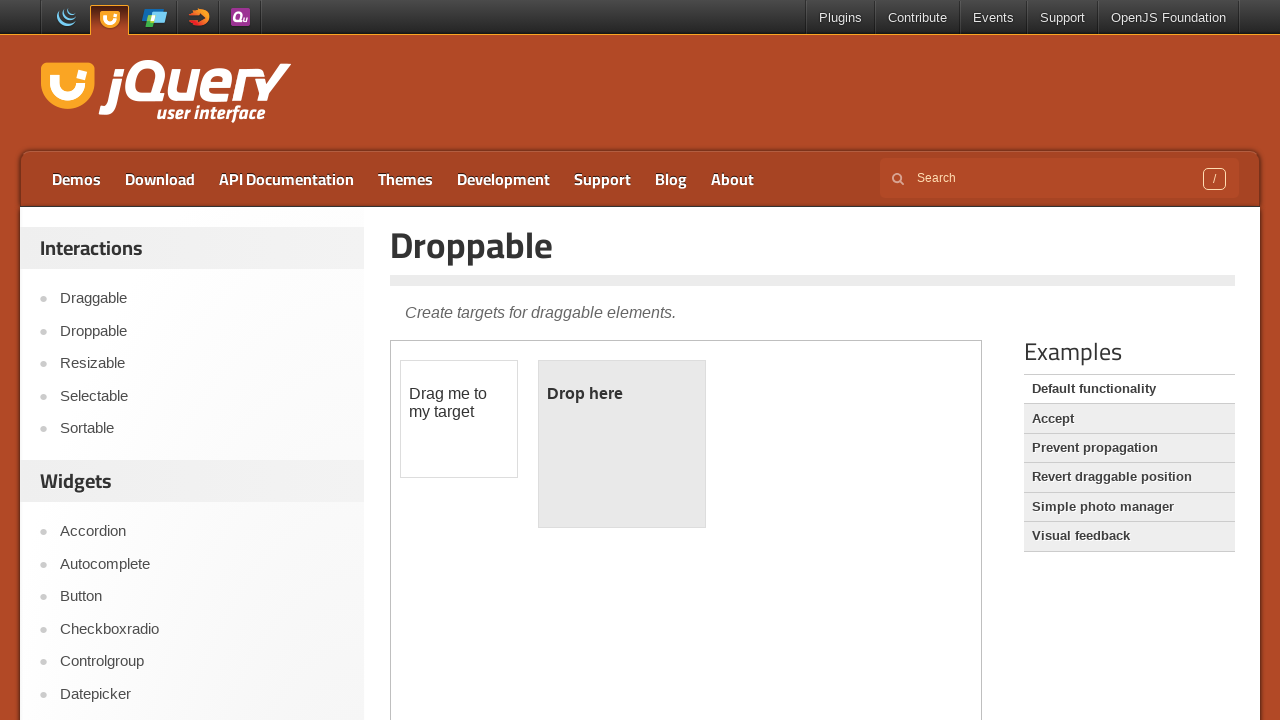

Located iframe containing drag and drop demo
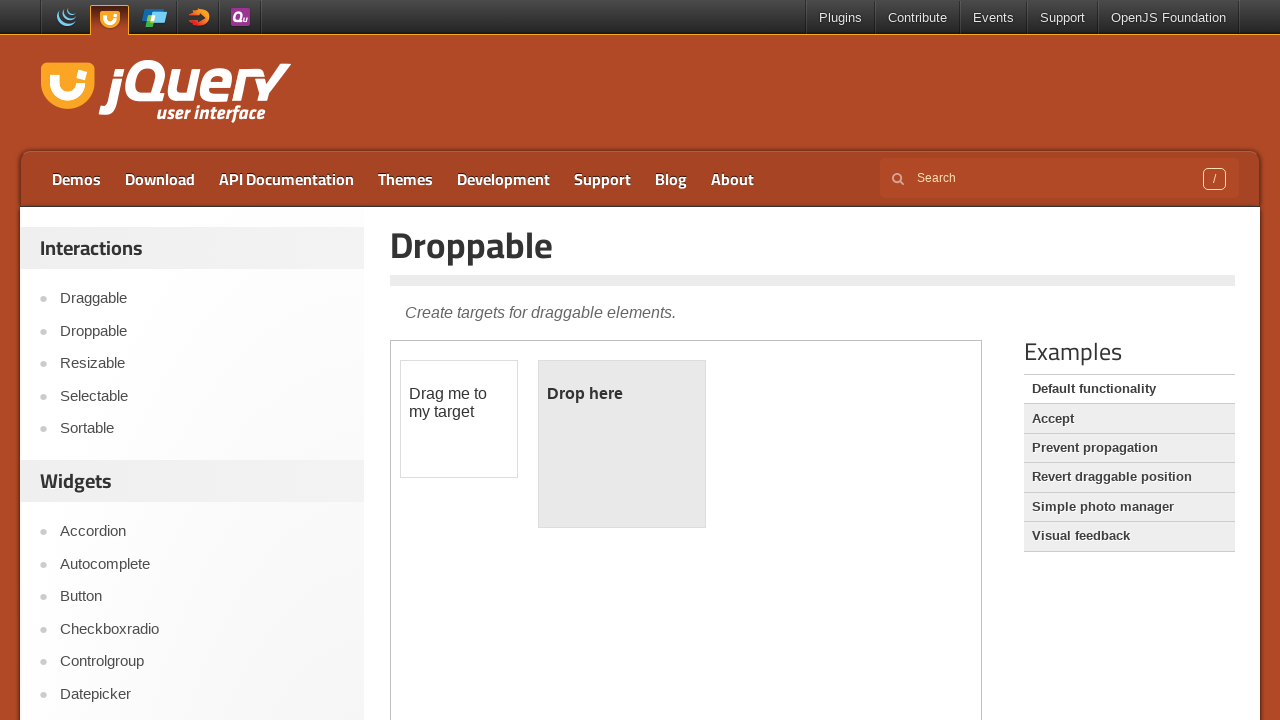

Located draggable element with id 'draggable'
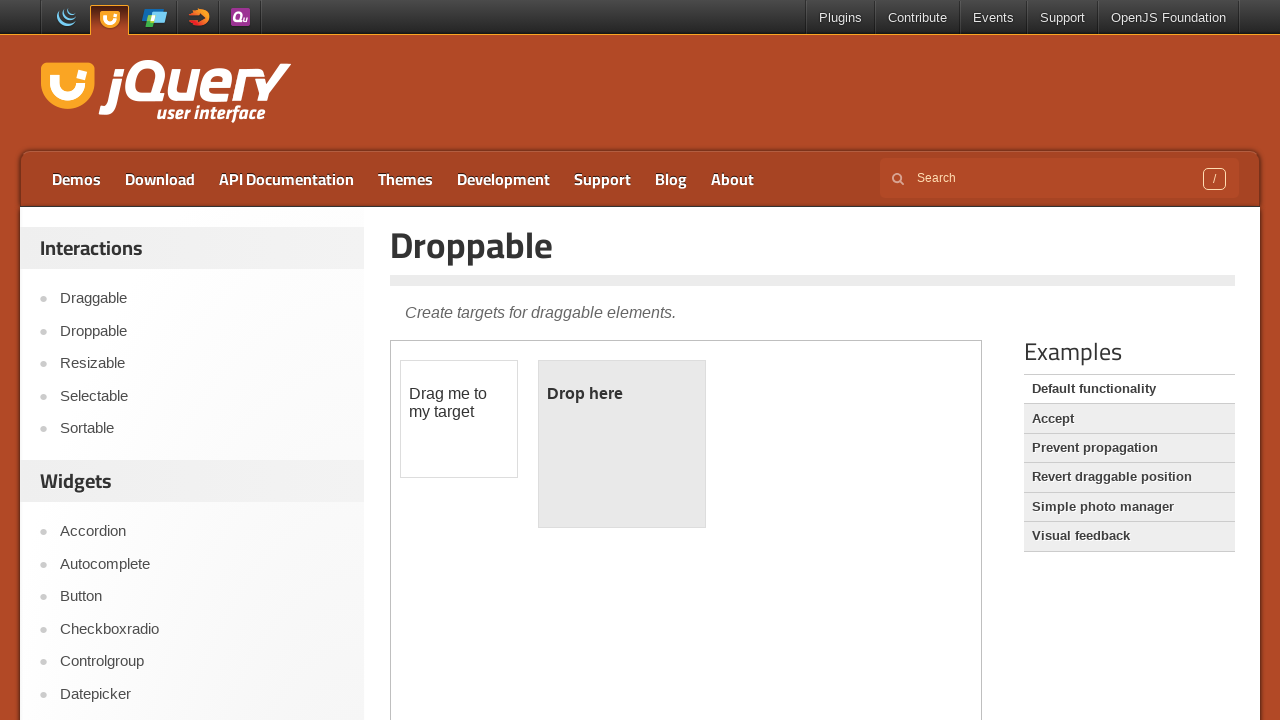

Located droppable element with id 'droppable'
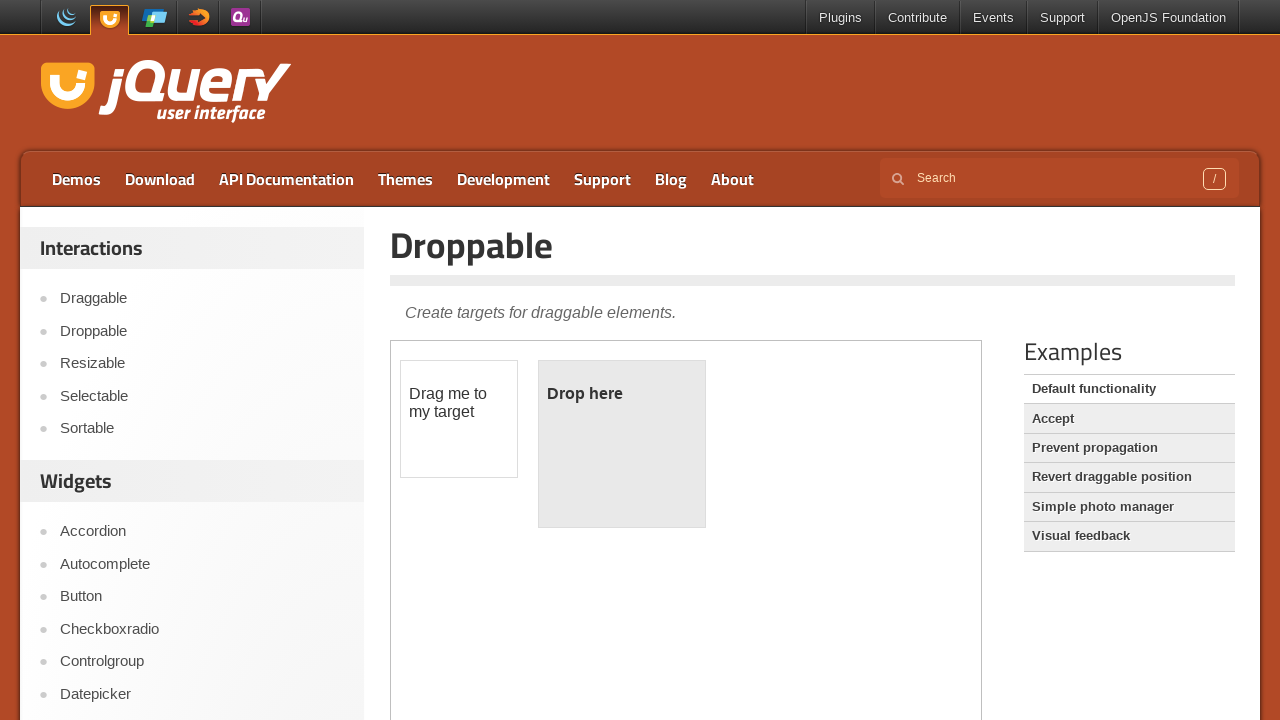

Performed drag and drop of draggable element onto droppable element at (622, 444)
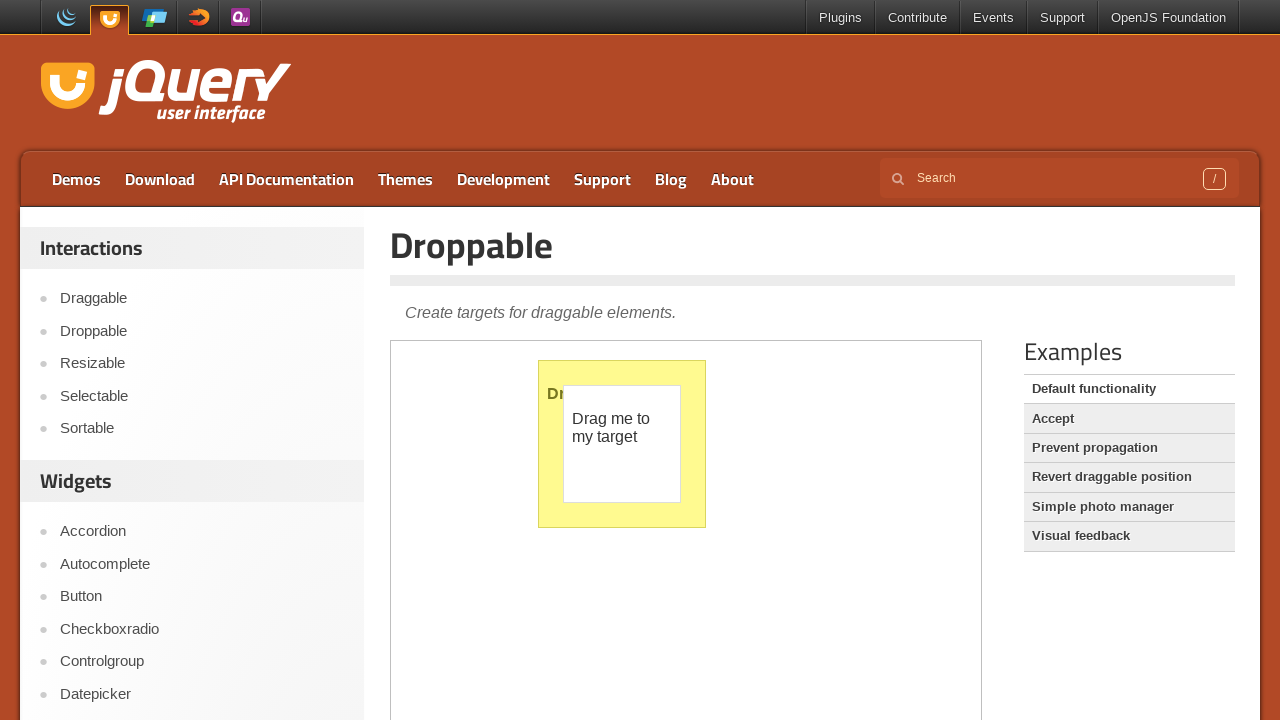

Verified 'Dropped!' text appeared after successful drop
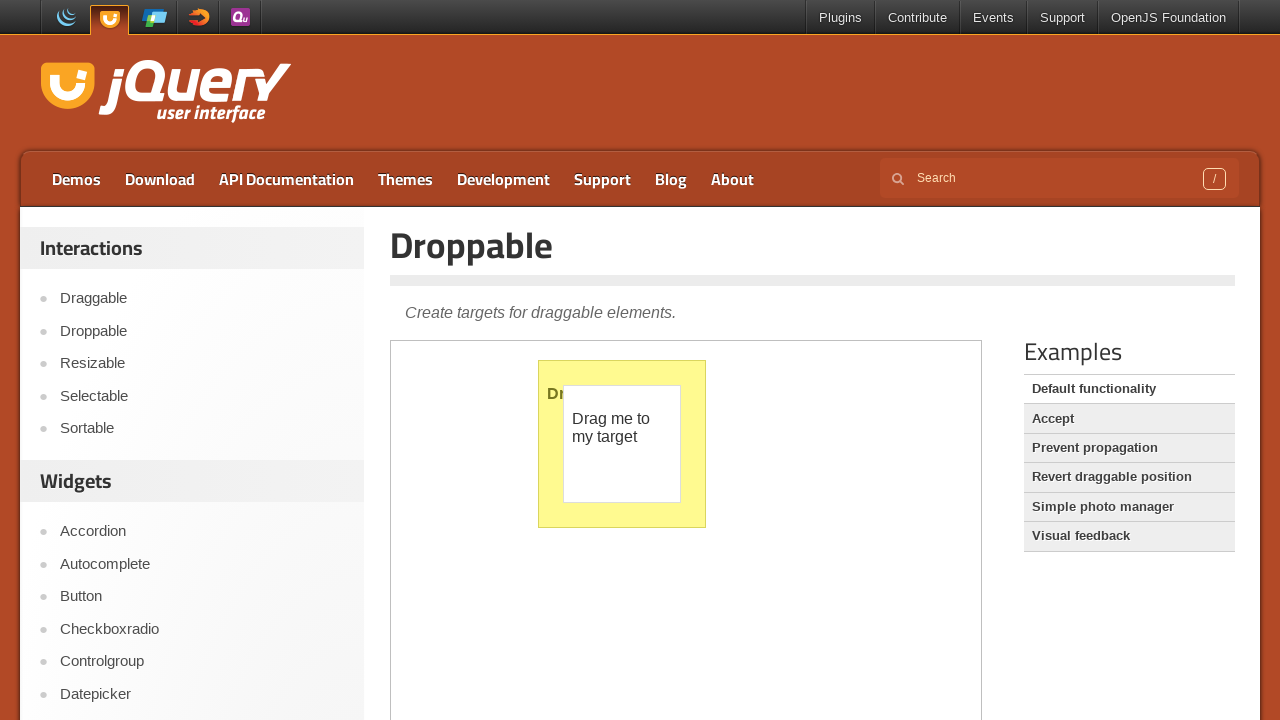

Verified main page content is accessible by waiting for h1 entry title
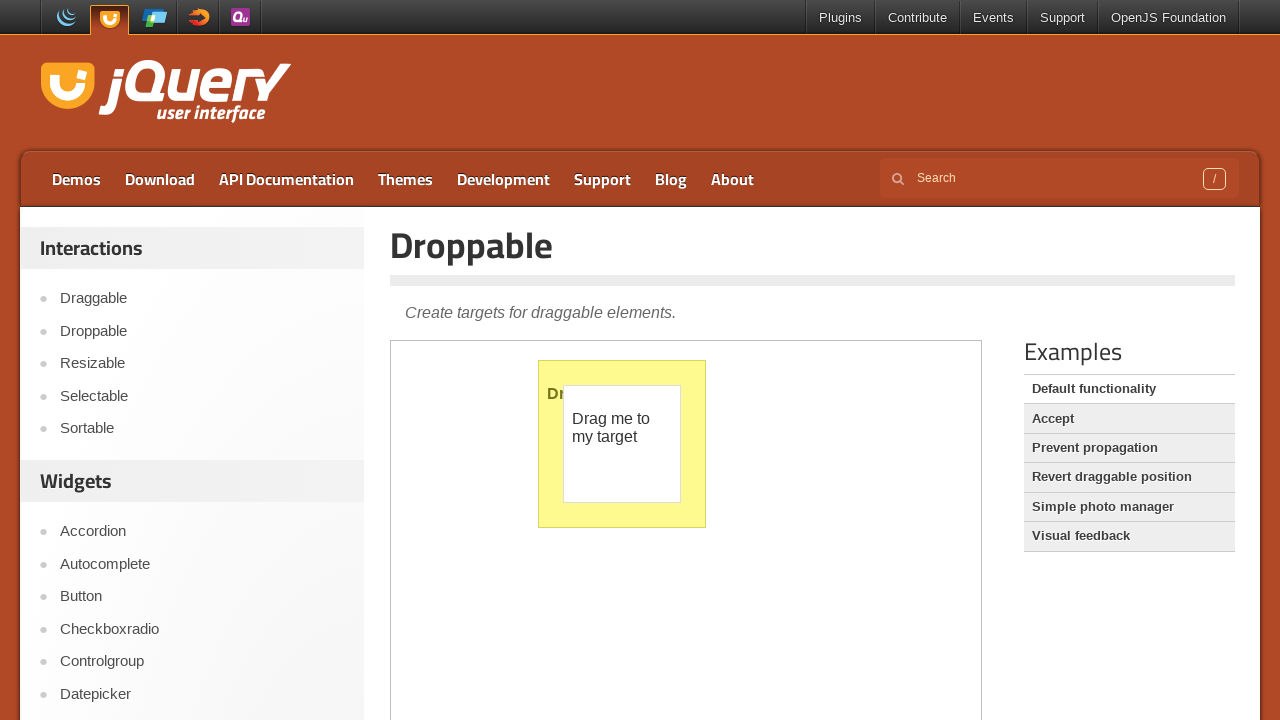

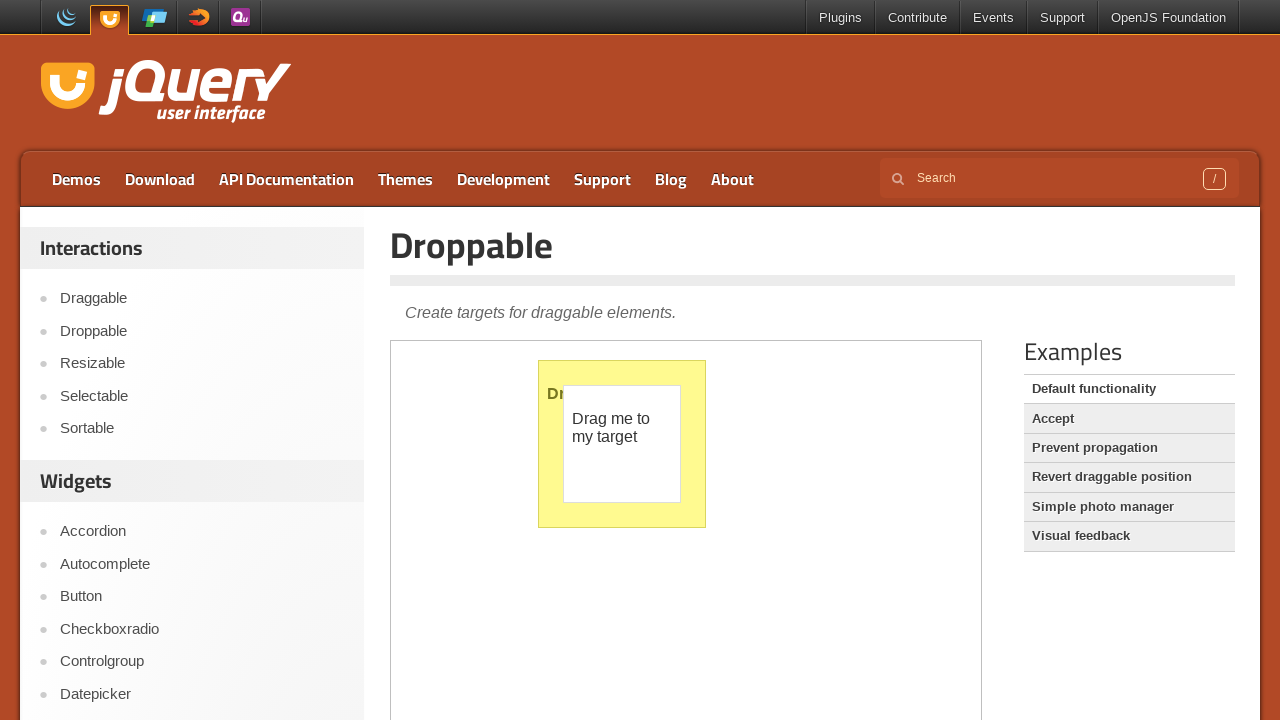